Tests handling of auto-suggestive and dynamic dropdowns on a flight booking practice page by typing in an auto-suggest field, selecting a country, and selecting origin/destination airports from dynamic dropdowns.

Starting URL: https://rahulshettyacademy.com/dropdownsPractise/

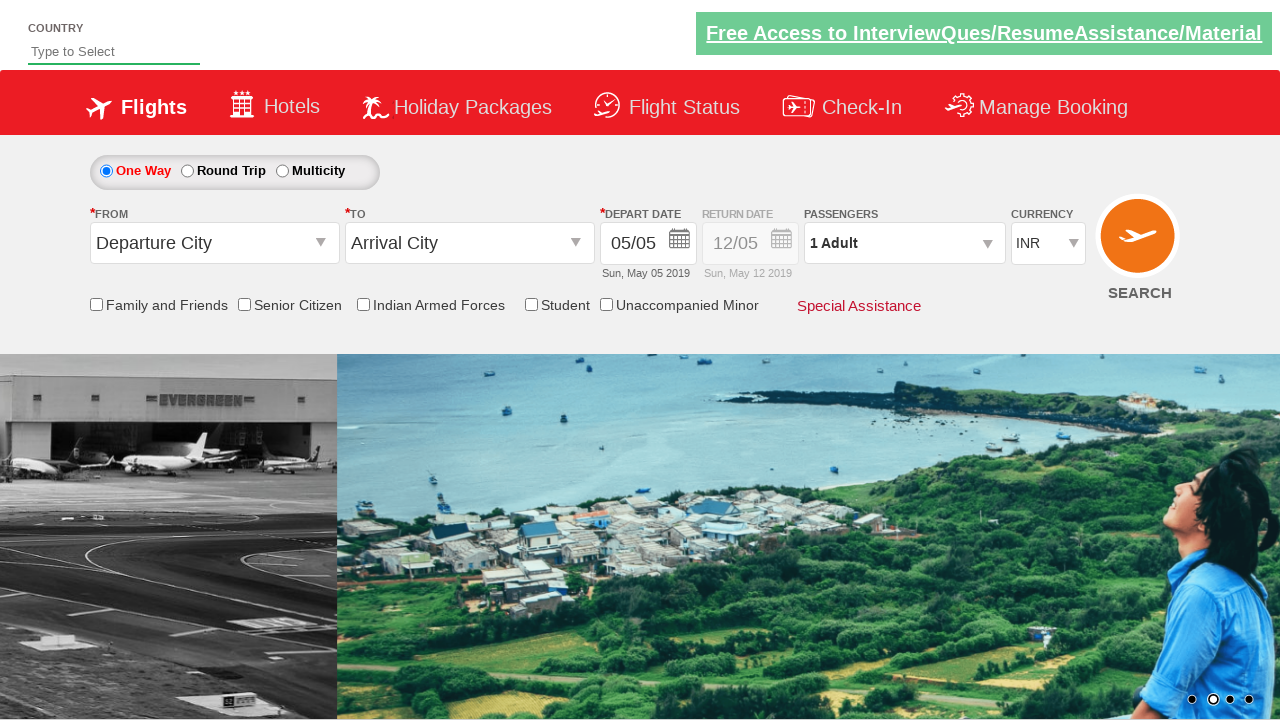

Set viewport size to 1920x1080
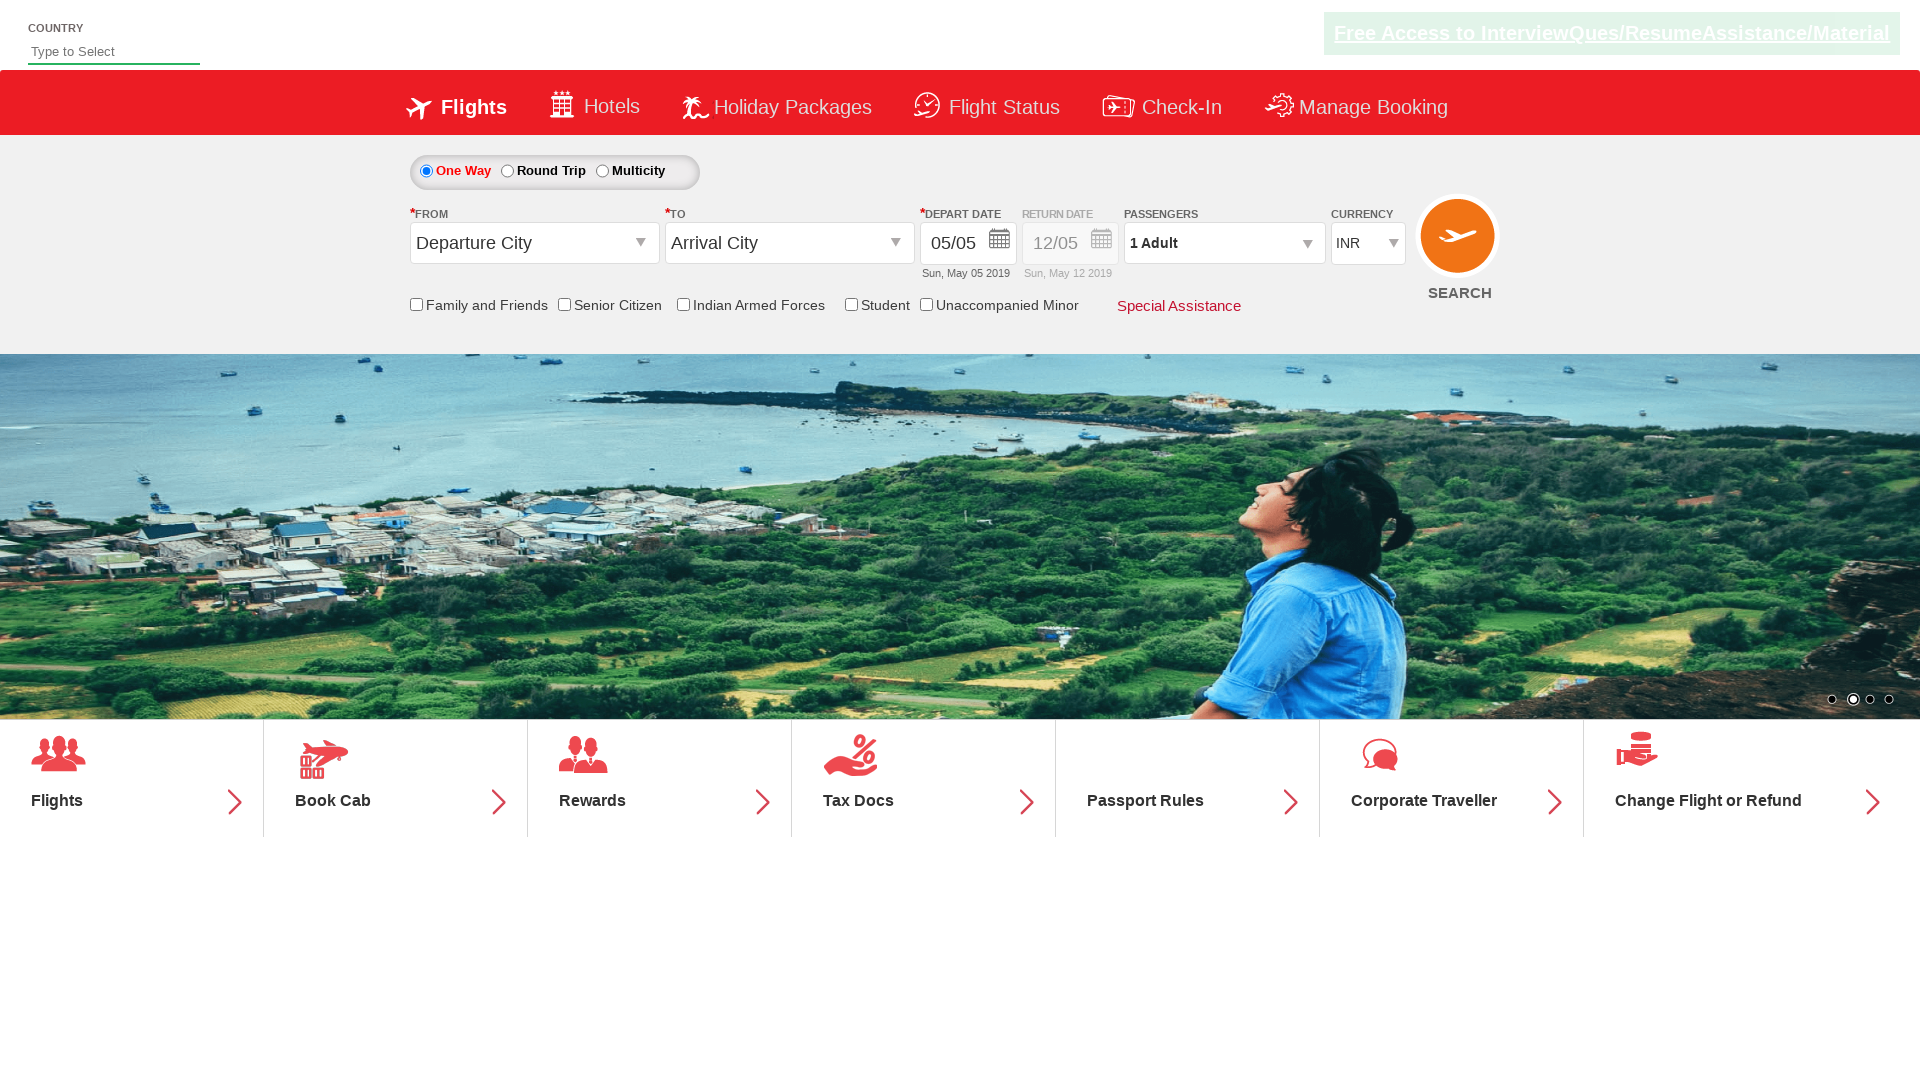

Typed 'ind' in auto-suggest field on #autosuggest
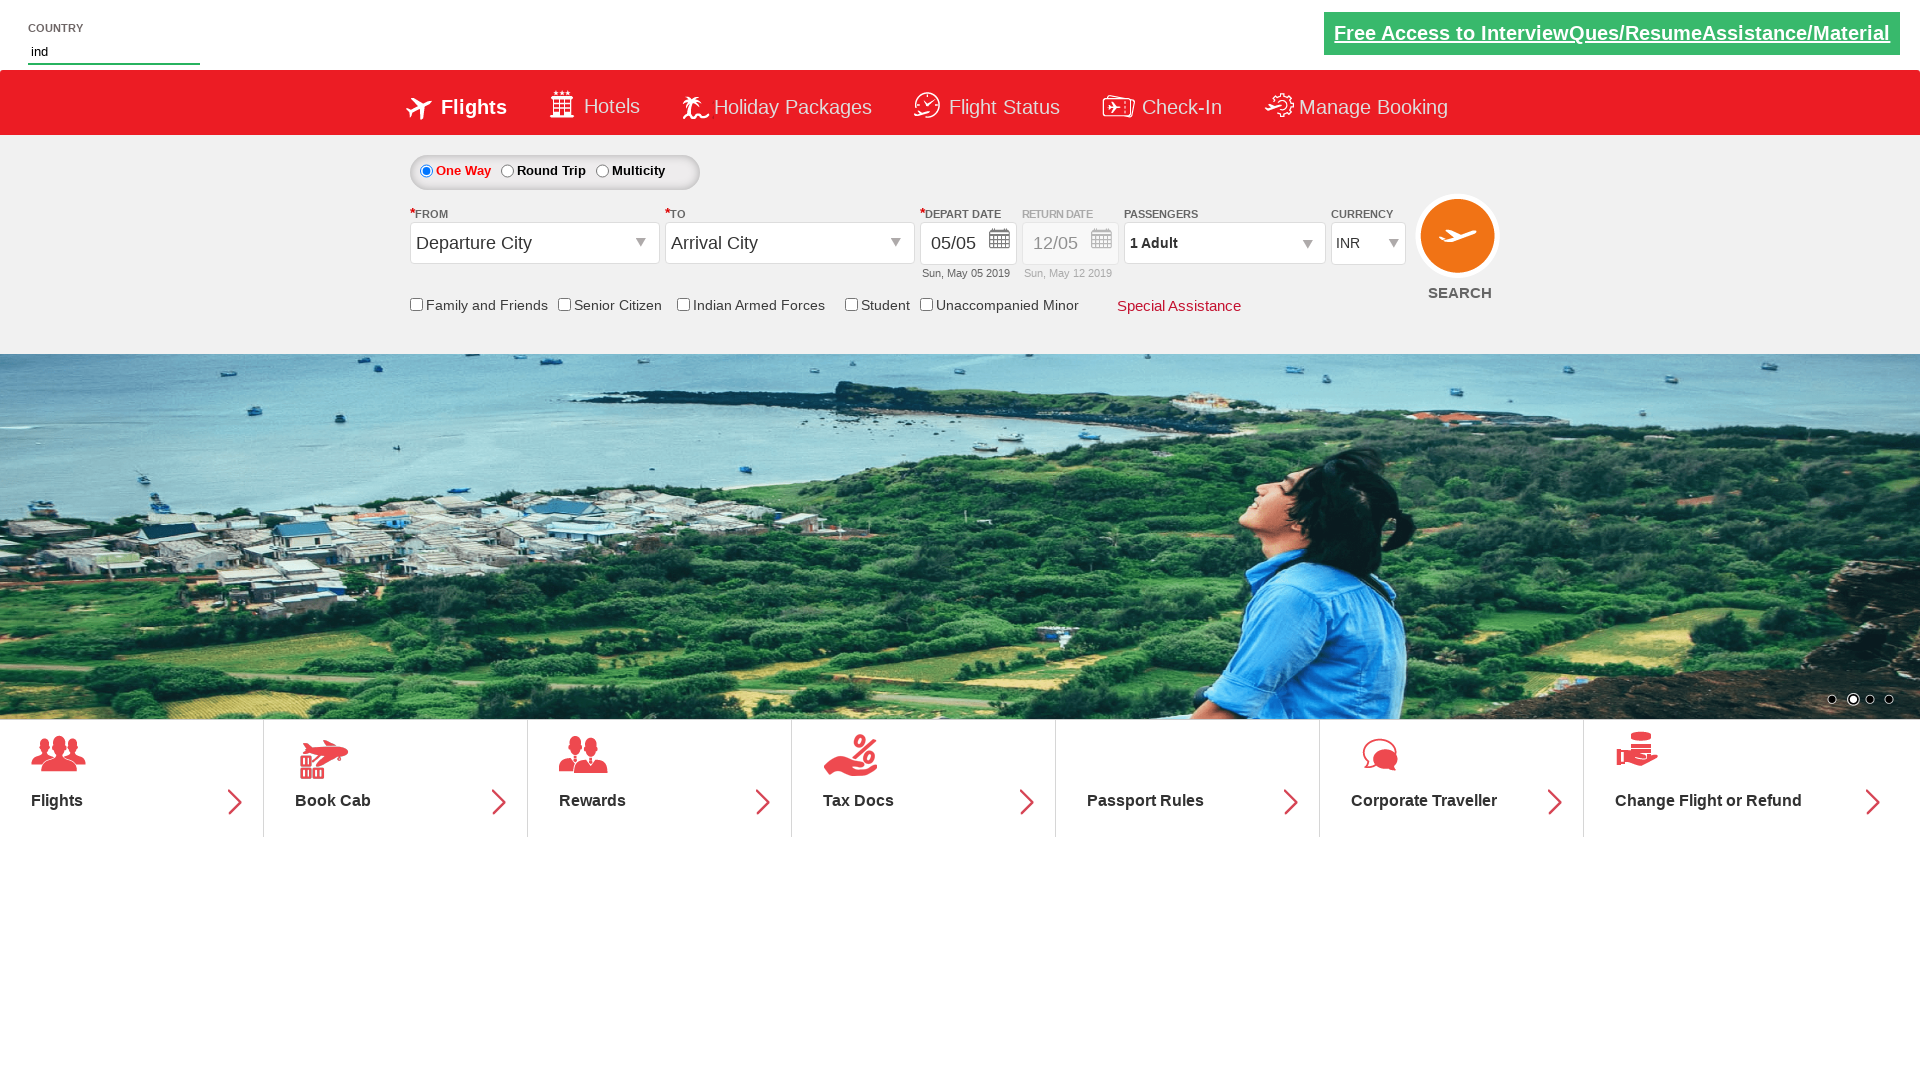

Auto-suggest dropdown menu items appeared
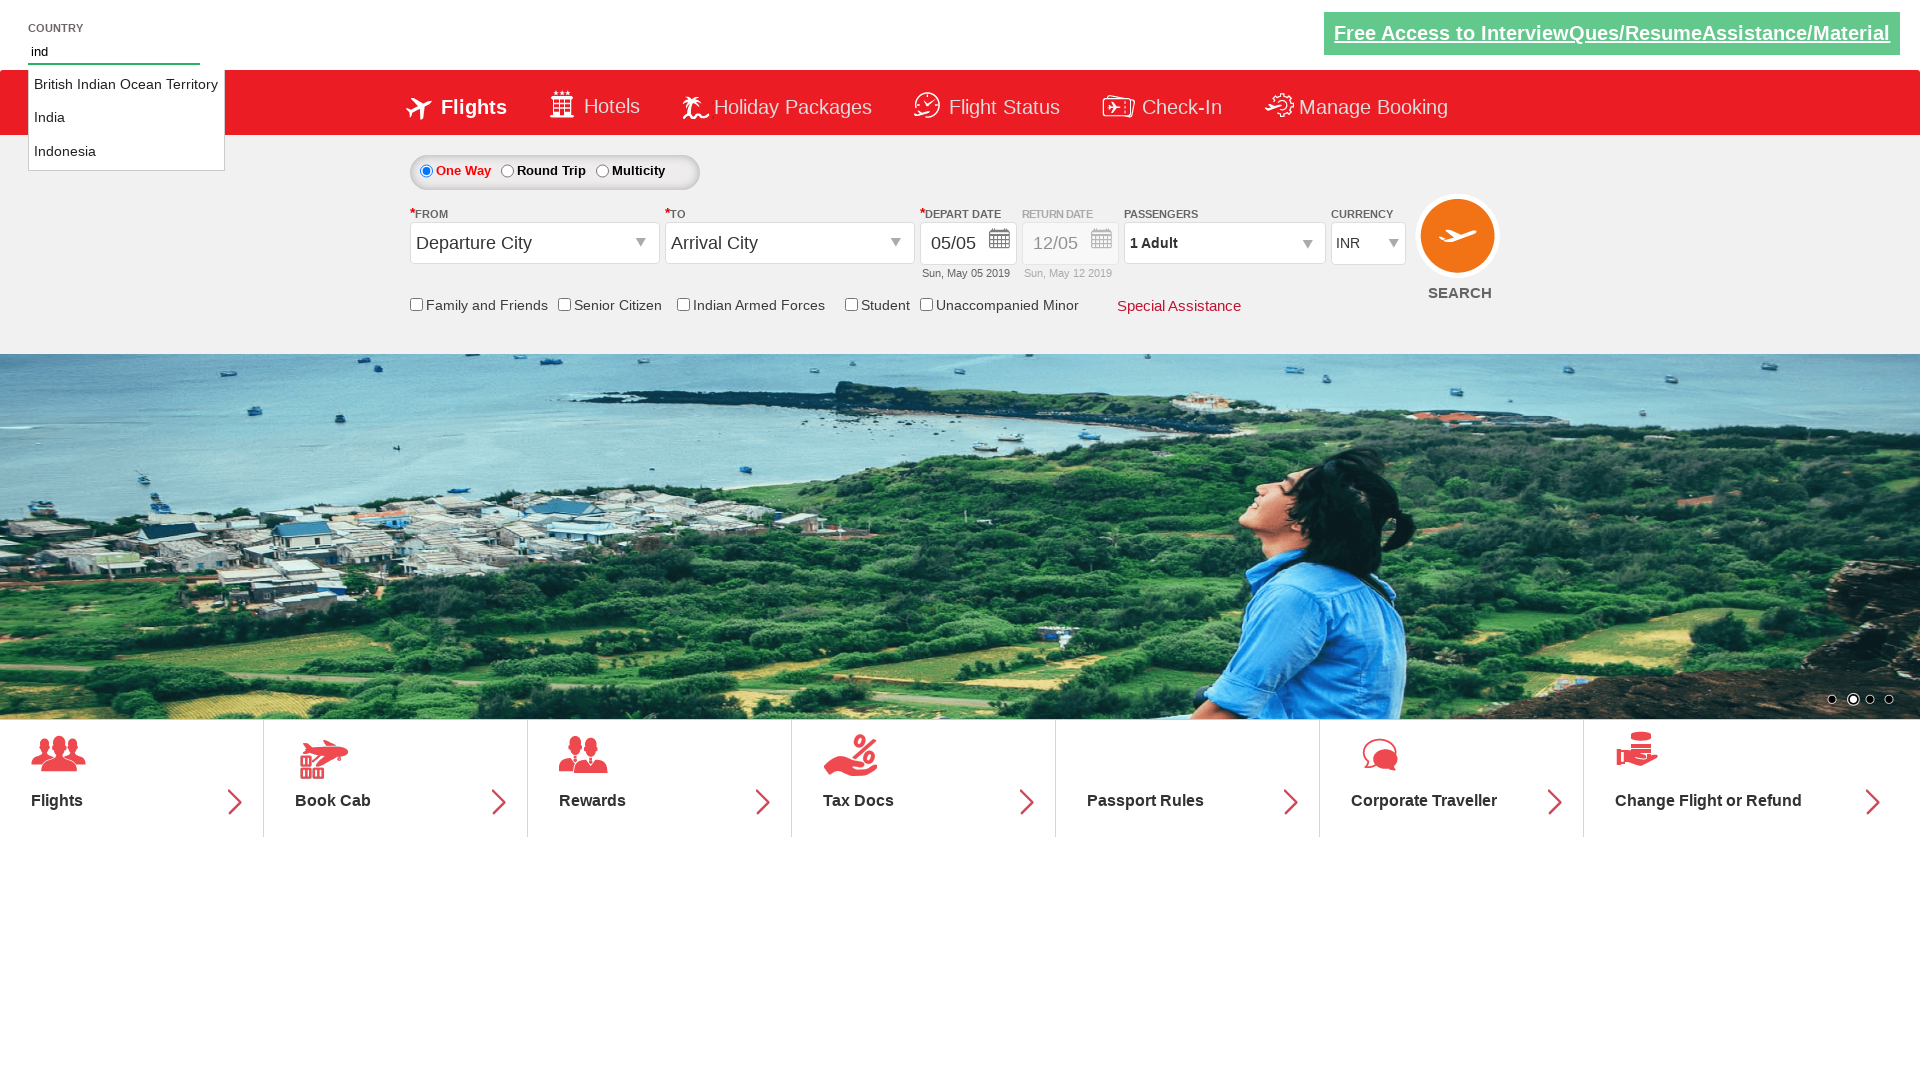

Selected 'India' from auto-suggest dropdown at (126, 118) on li.ui-menu-item a >> nth=1
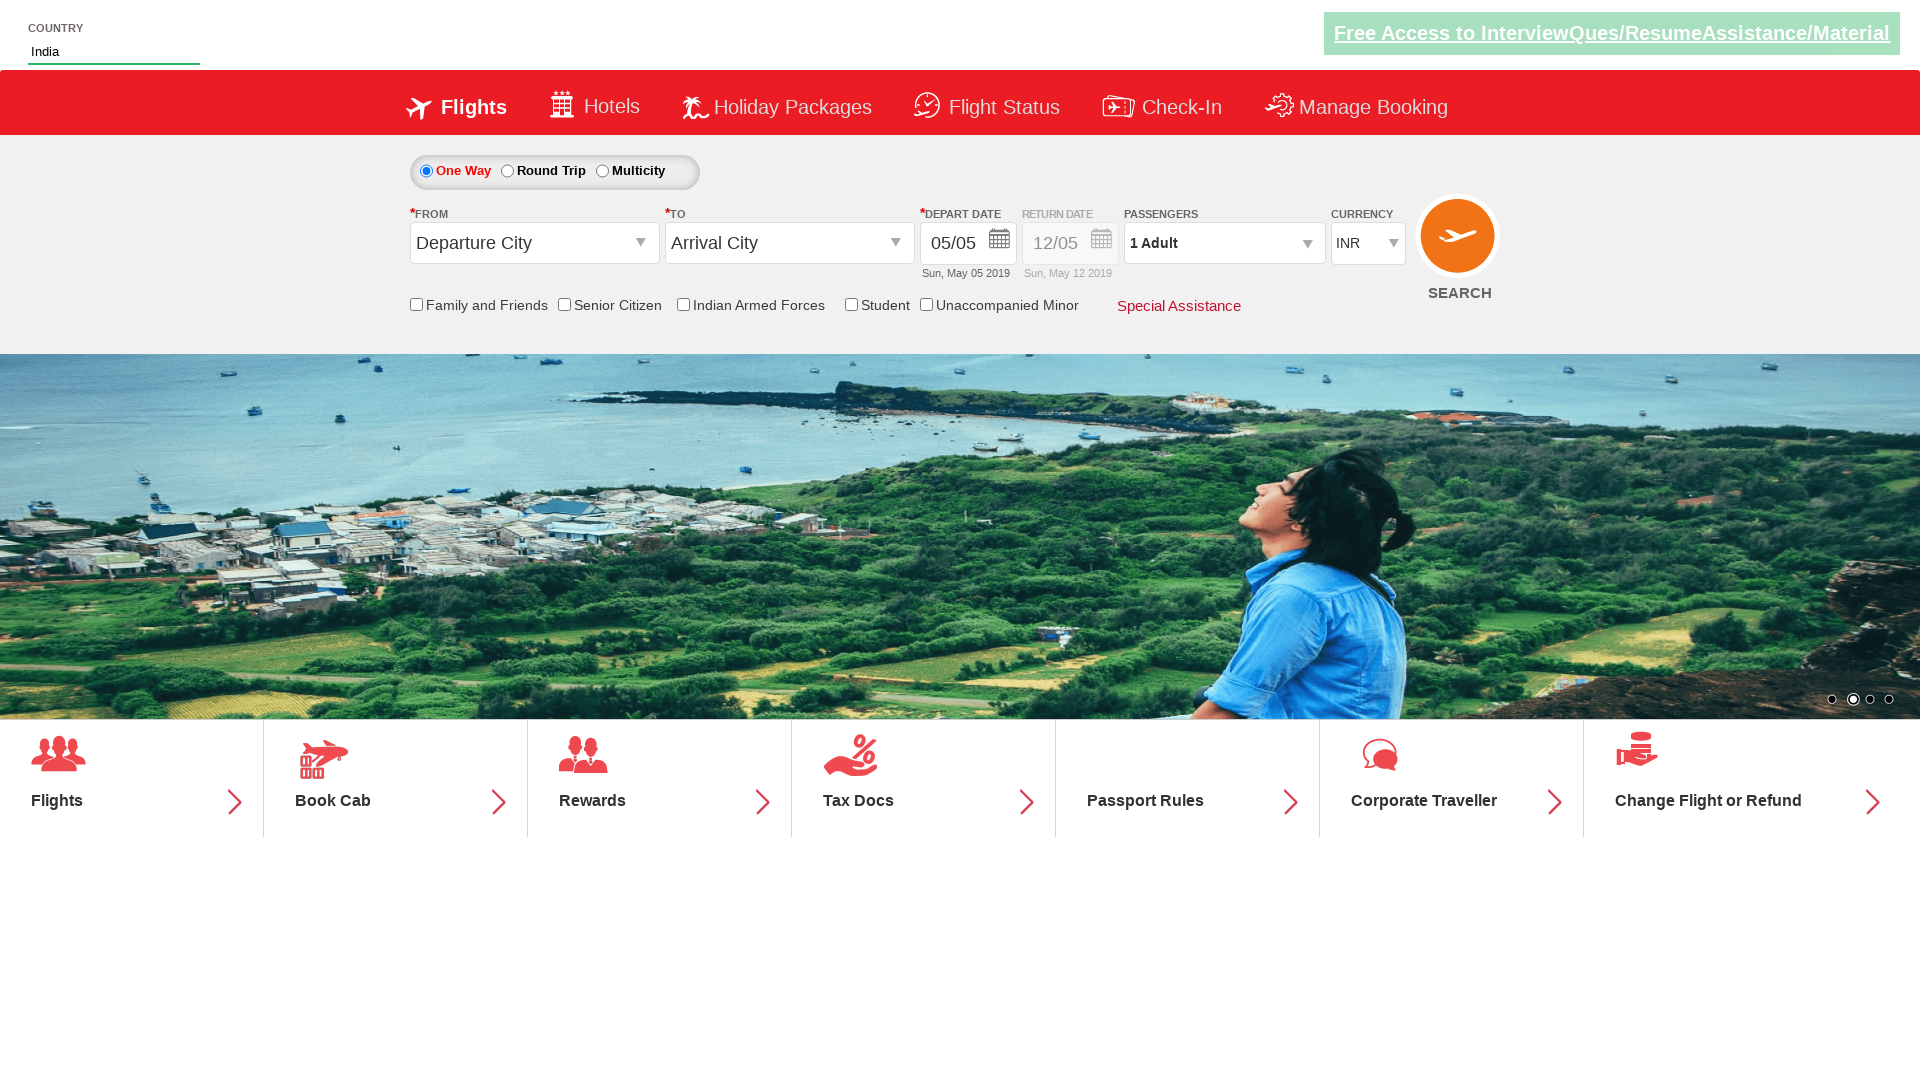

Clicked origin station dropdown at (534, 243) on #ctl00_mainContent_ddl_originStation1_CTXT
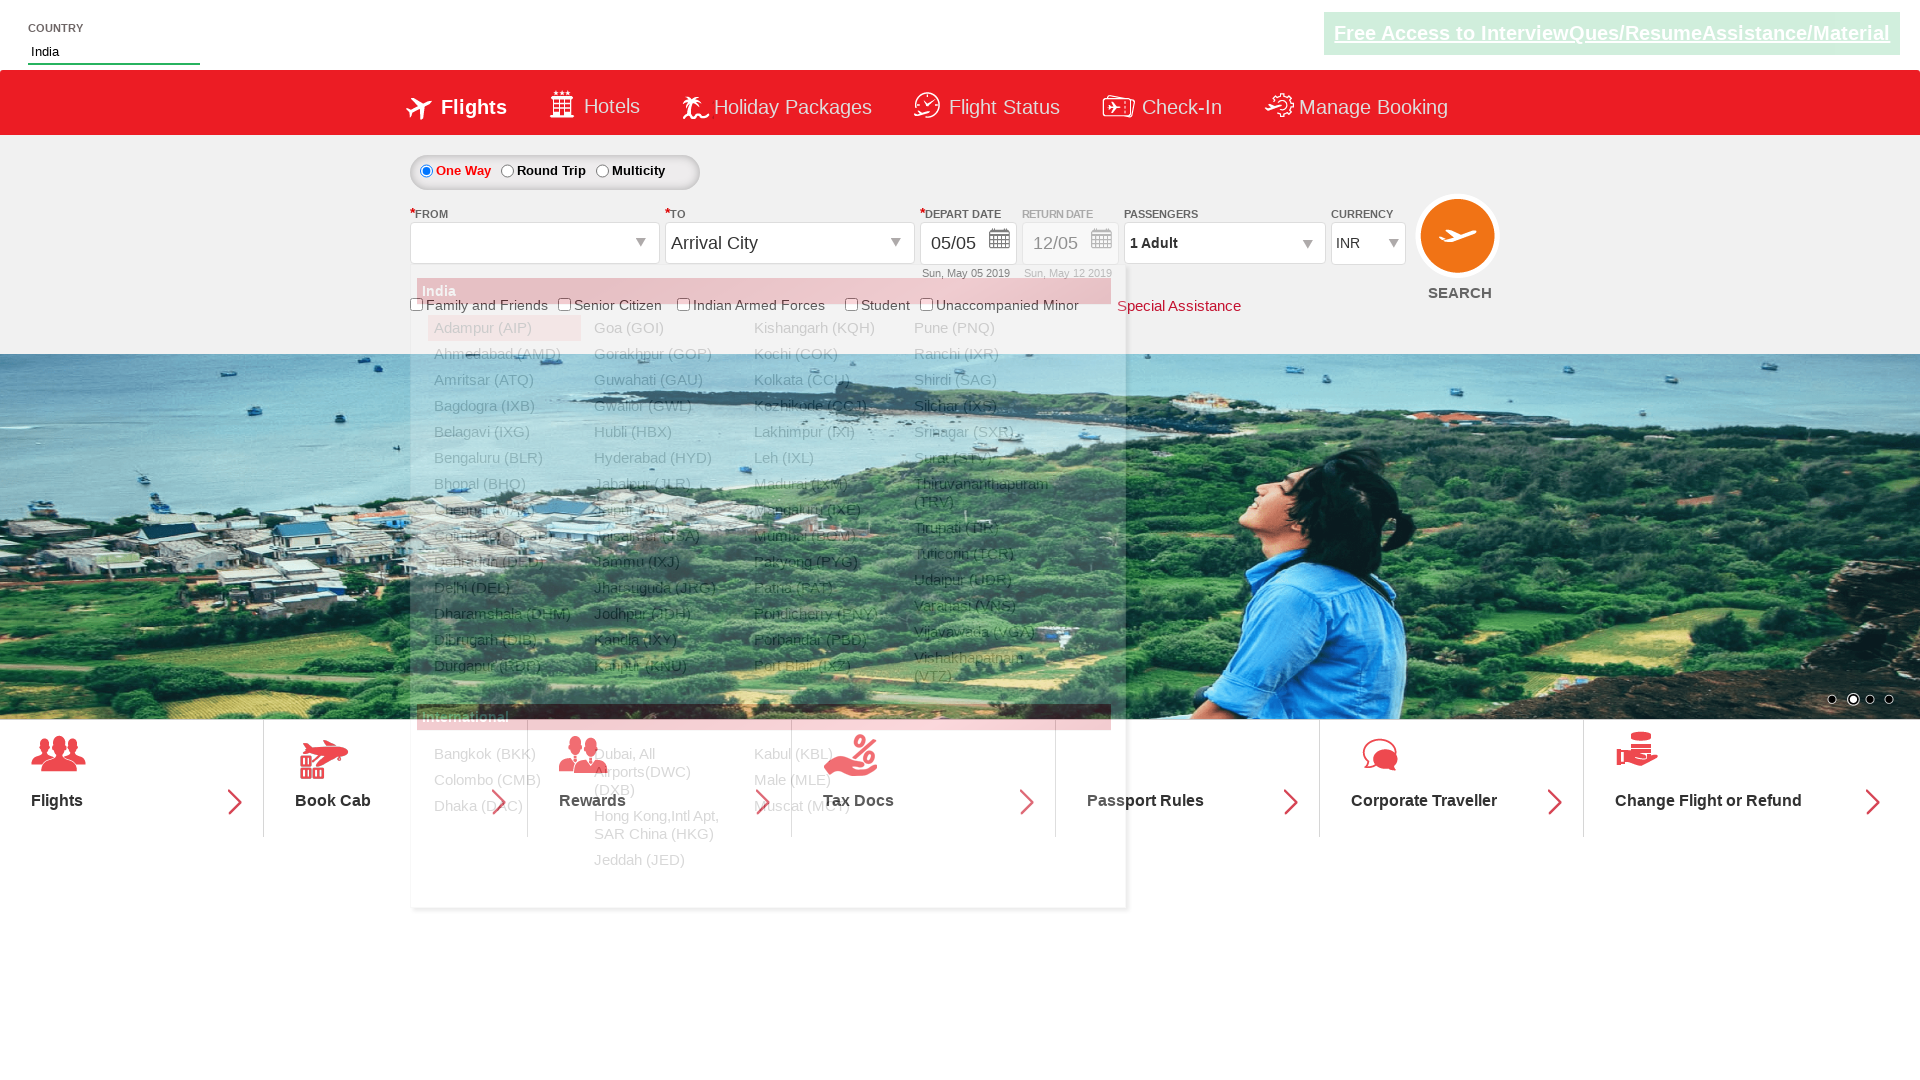

Selected Delhi (DEL) as origin airport at (504, 588) on xpath=//a[@value='DEL']
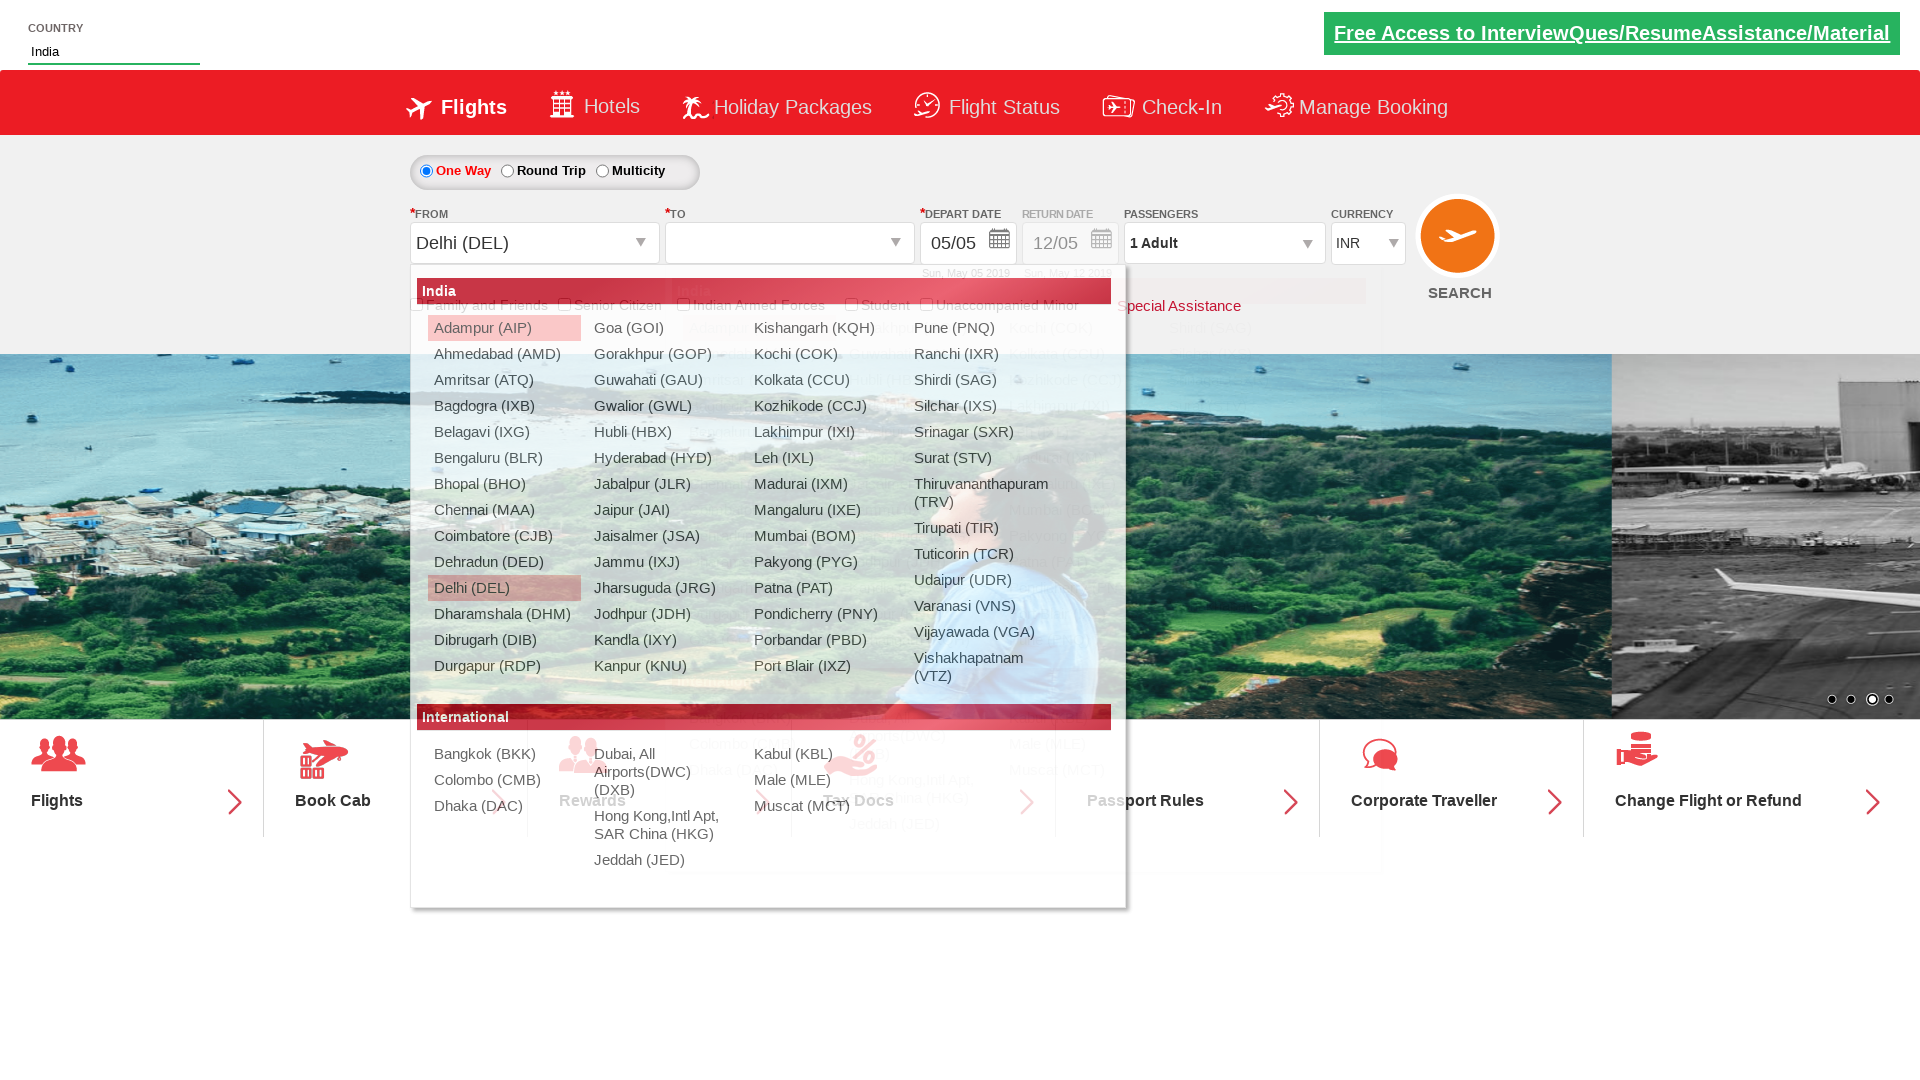

Selected Guwahati (GAU) as destination airport at (919, 354) on xpath=//div[@id='glsctl00_mainContent_ddl_destinationStation1_CTNR']//a[@value='
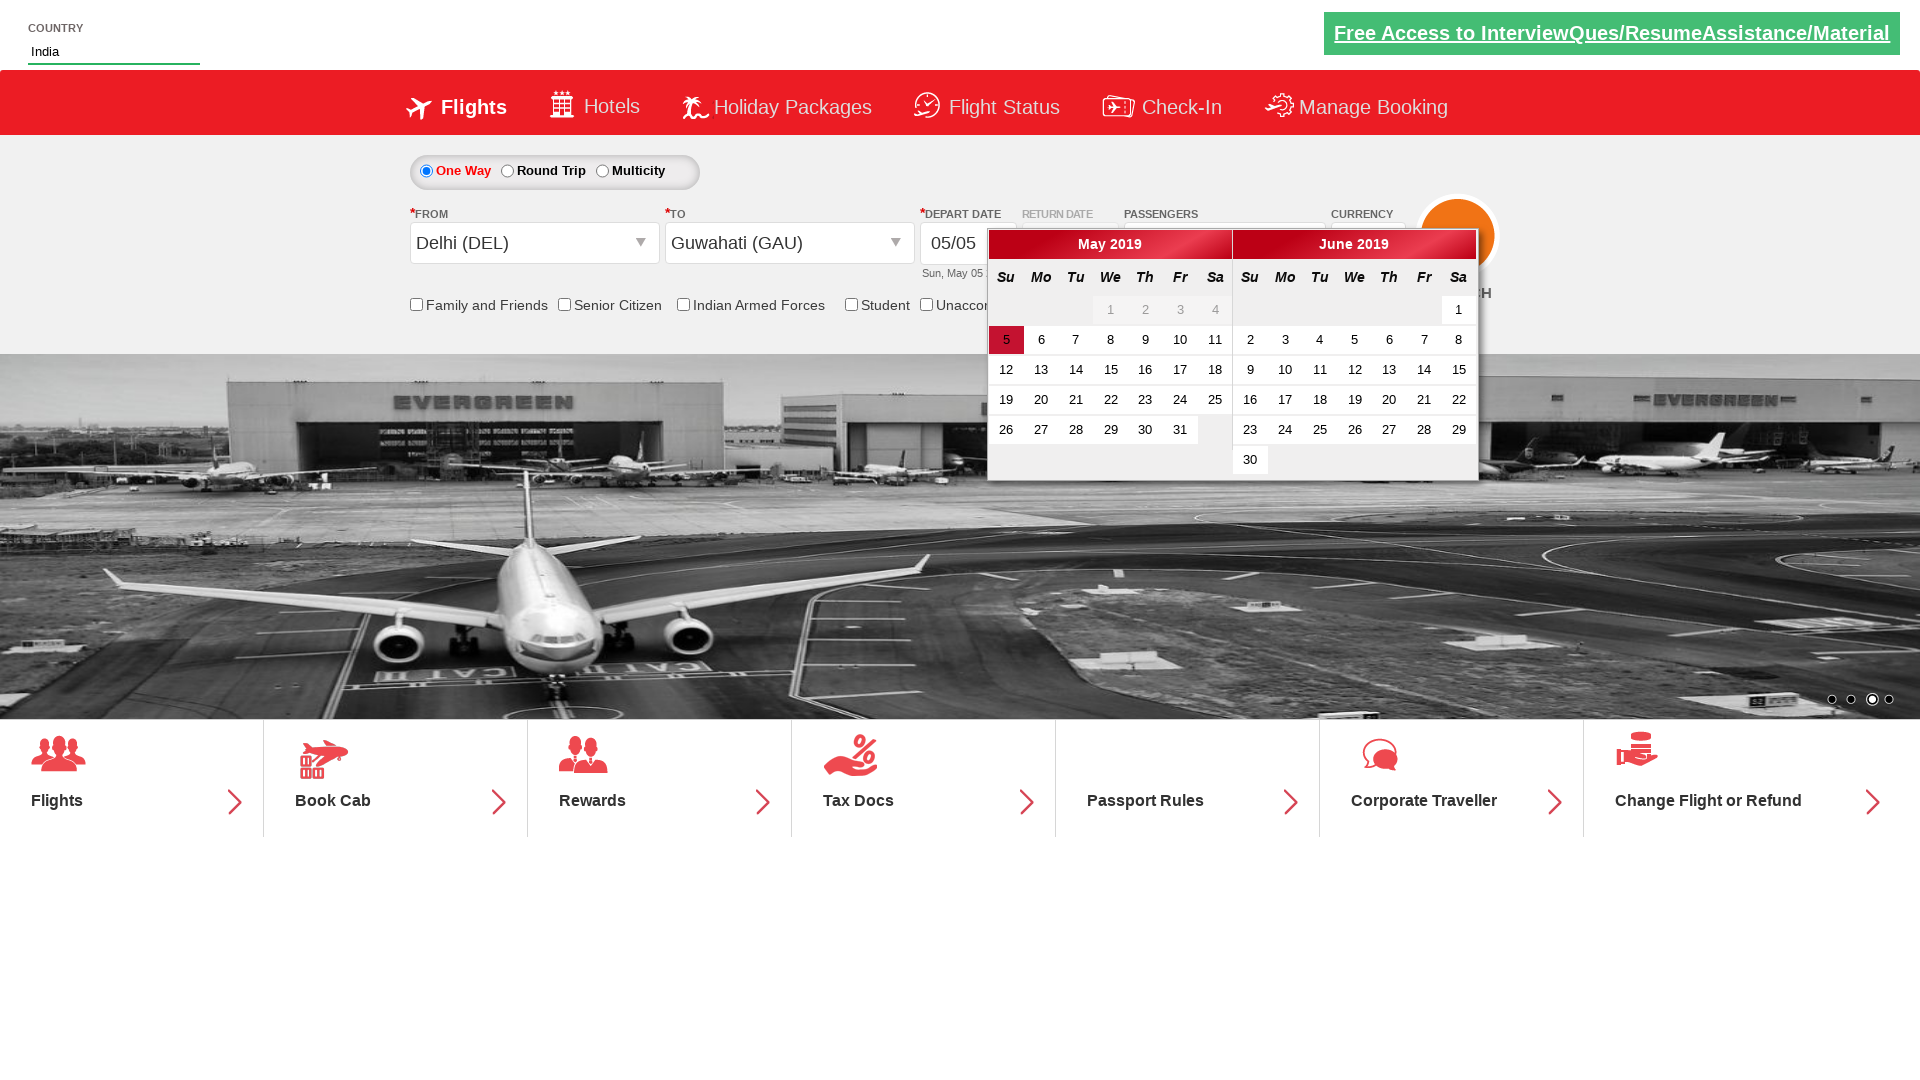

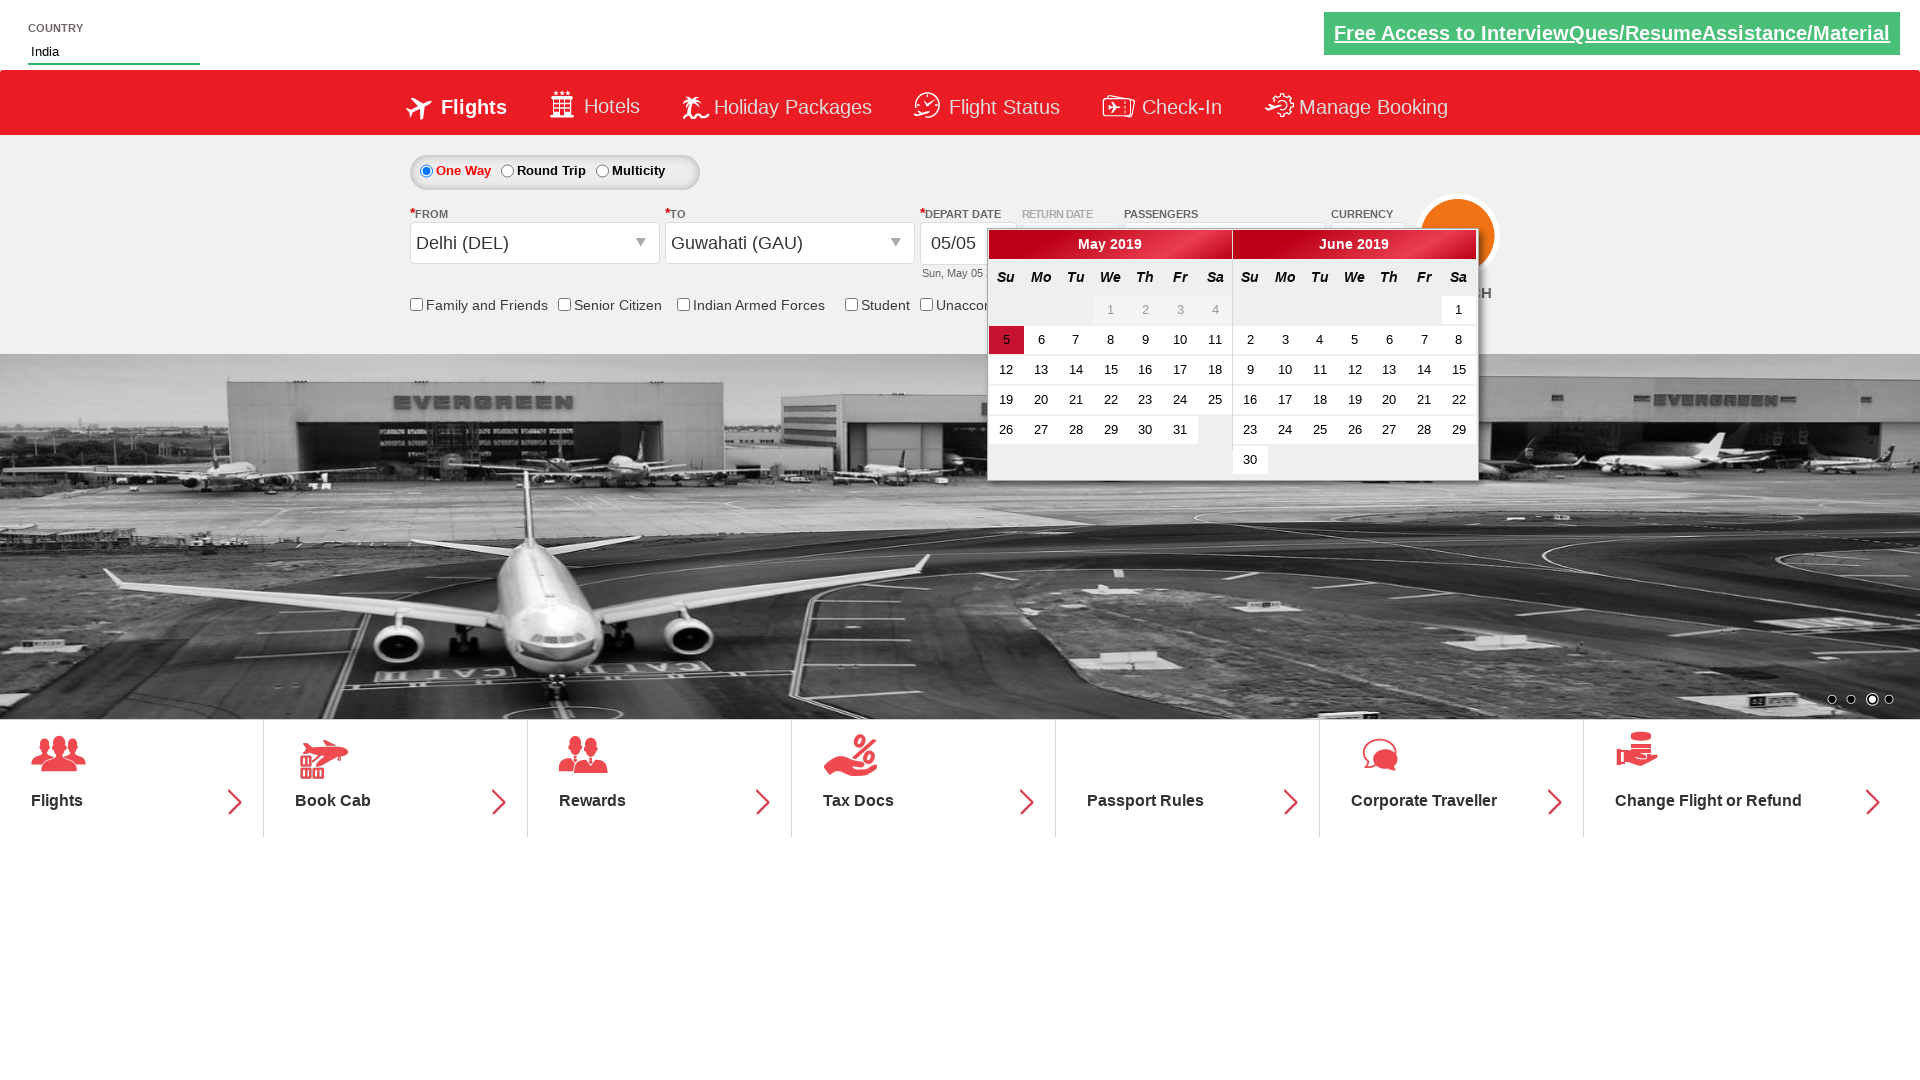